Tests a practice form by filling in first name, last name, email, selecting gender, and entering a mobile number on the DemoQA automation practice form.

Starting URL: https://demoqa.com/automation-practice-form

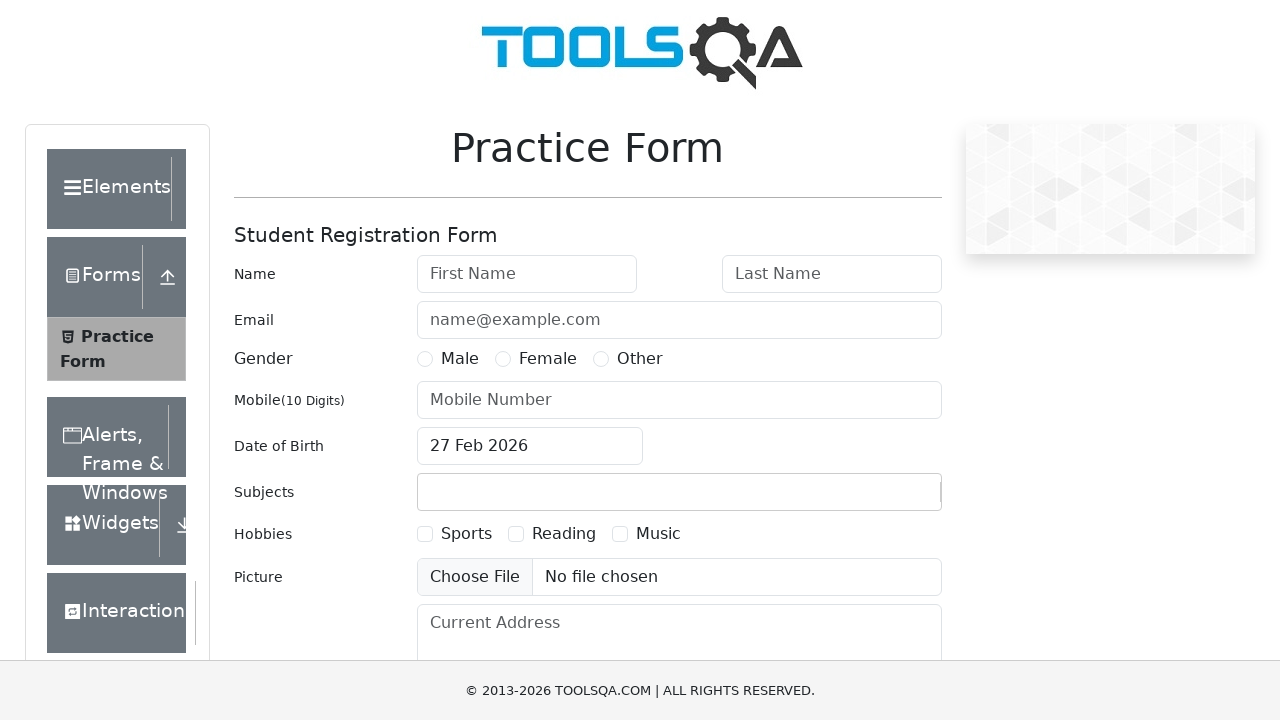

Filled first name field with 'Jhon' on #firstName
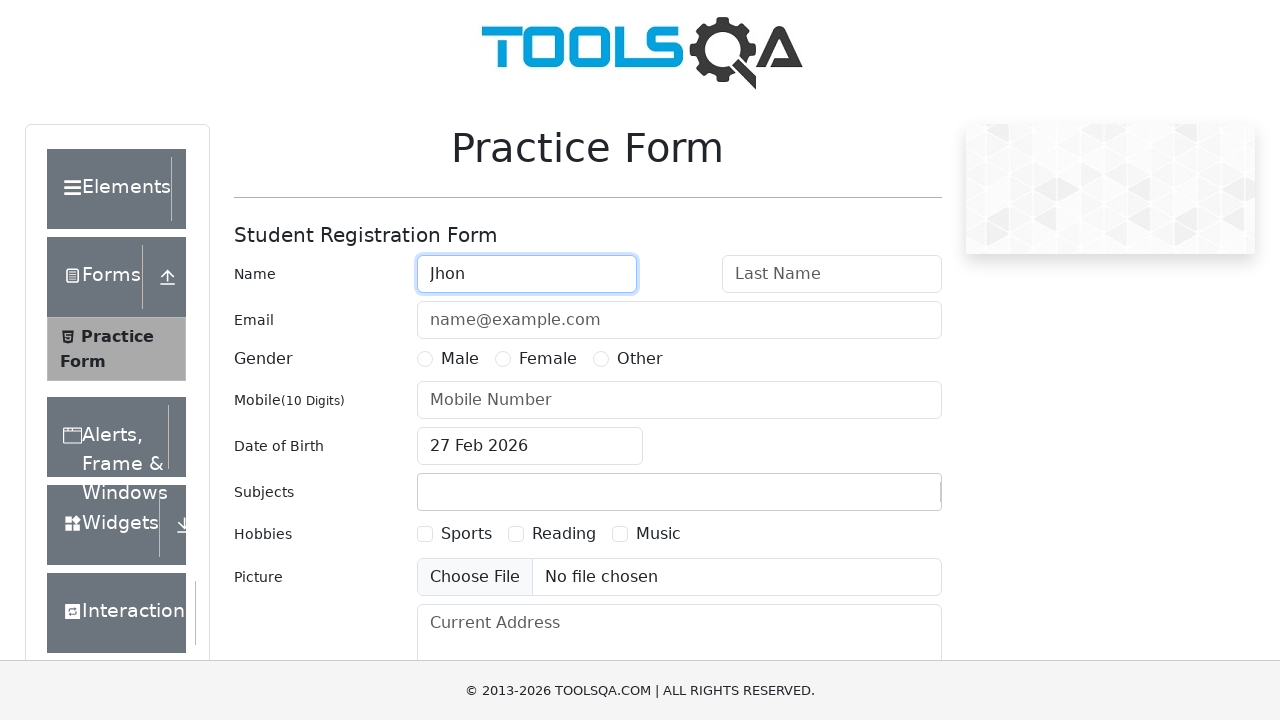

Filled last name field with 'Doe' on #lastName
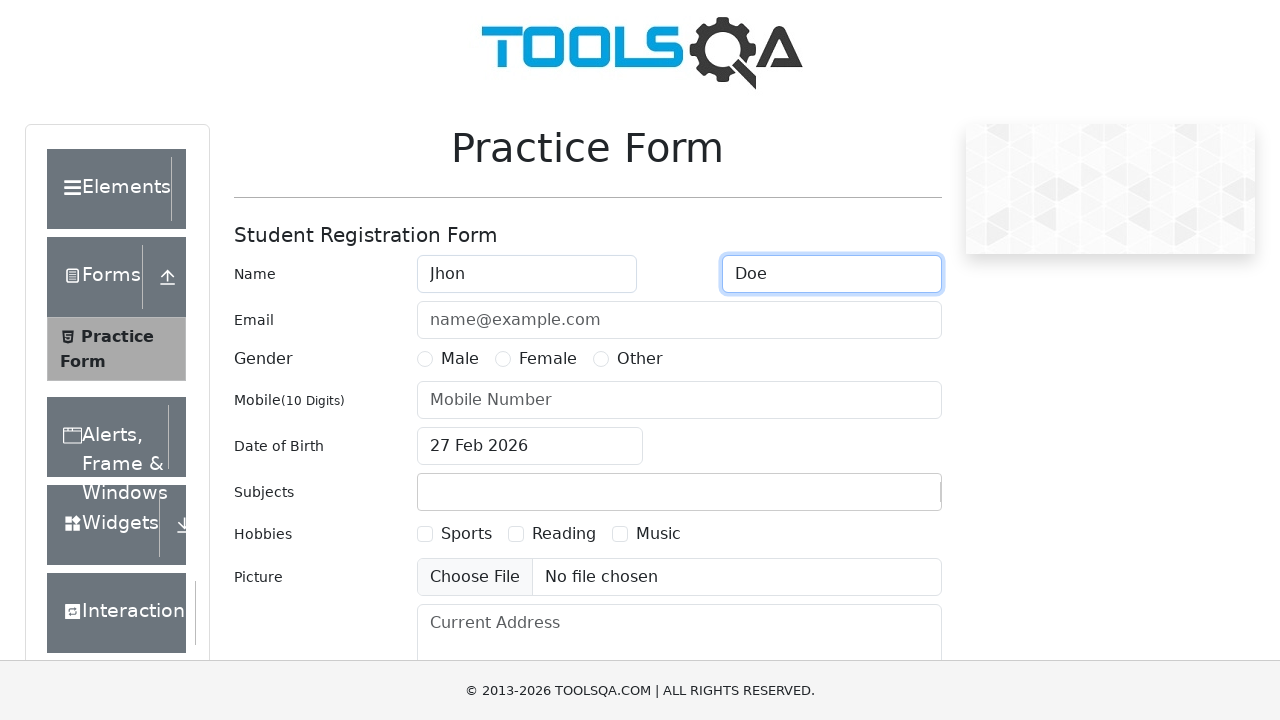

Filled email field with 'jhon.doe@gmail.com' on #userEmail
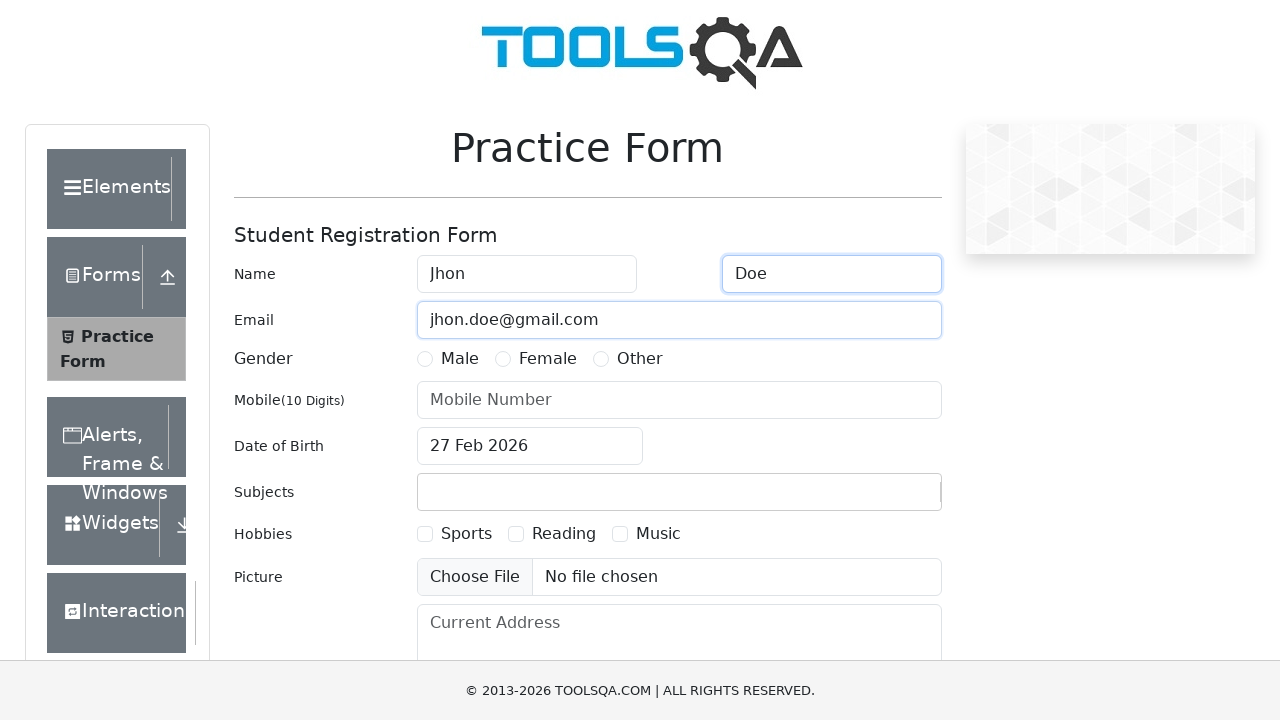

Selected Male gender option at (460, 359) on label:has-text('Male')
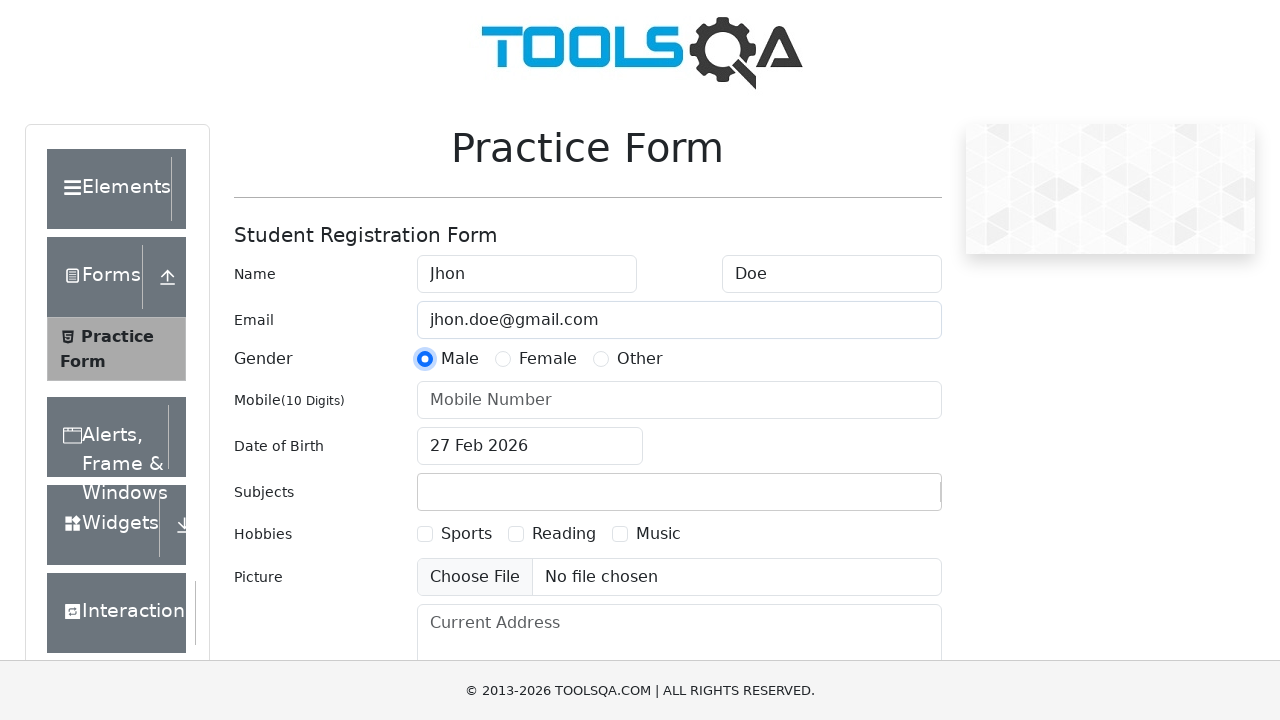

Filled mobile number field with '081908754411' on #userNumber
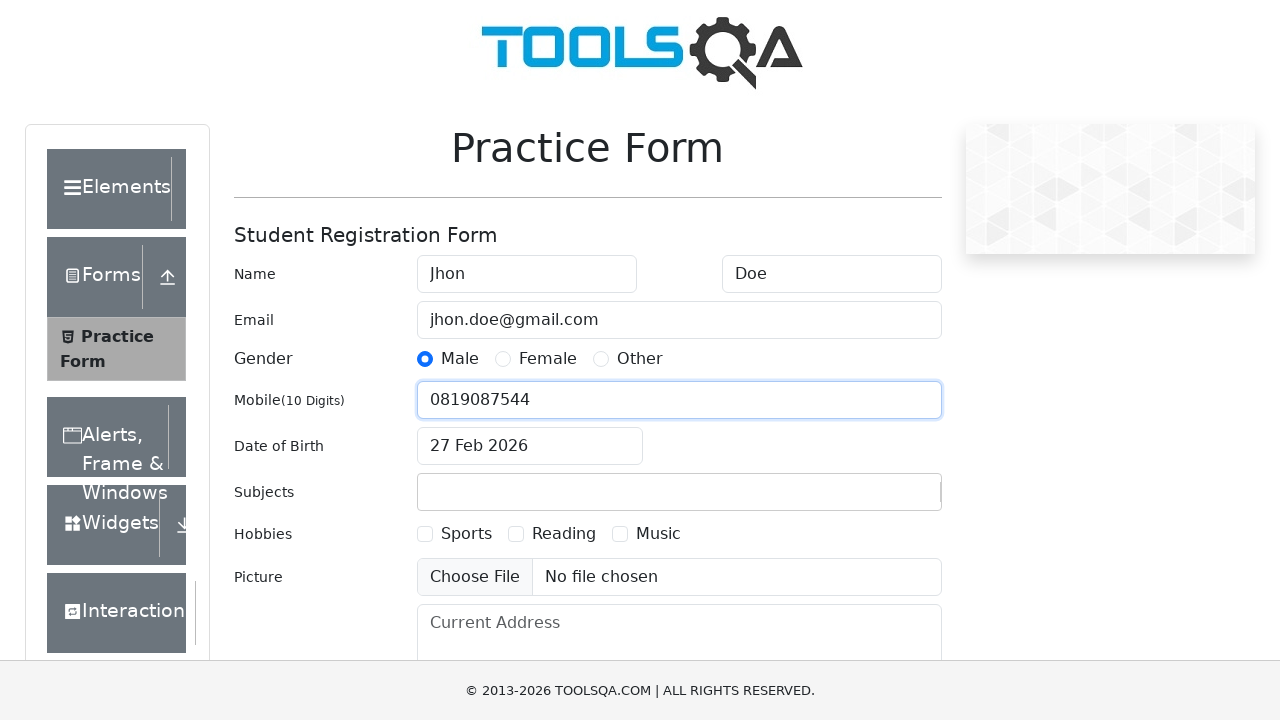

Clicked submit button to complete form at (885, 499) on #submit
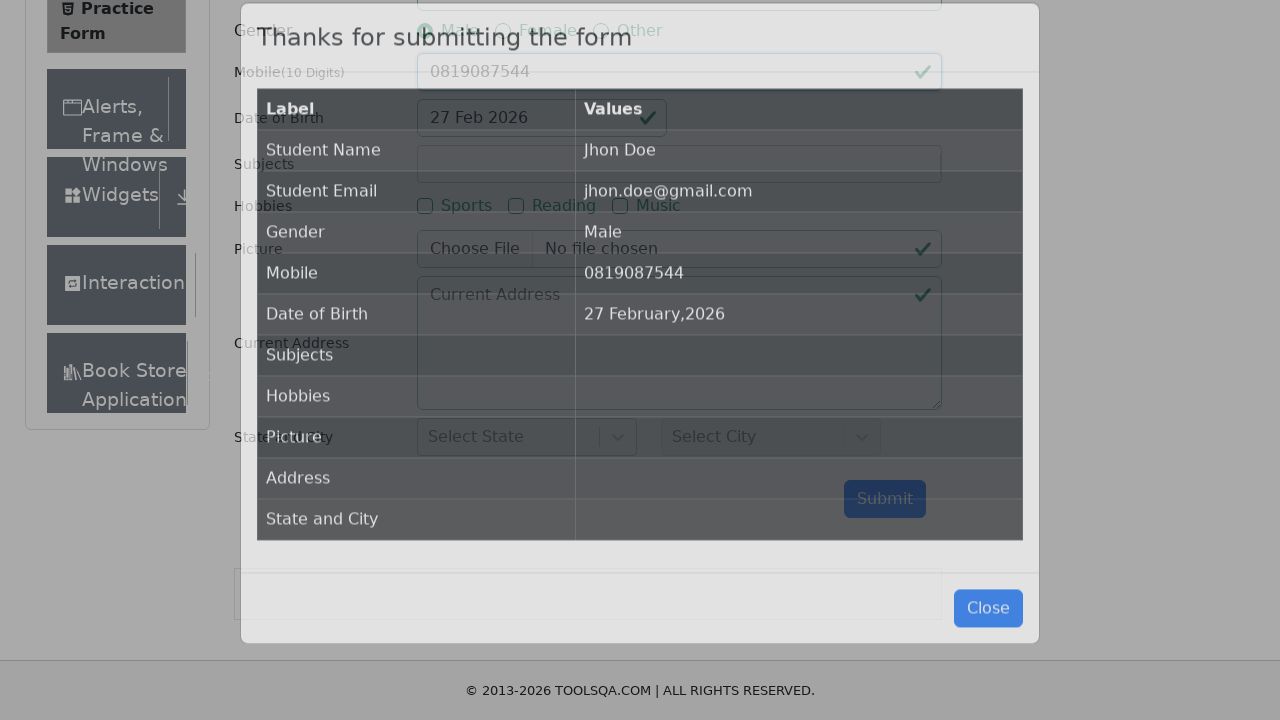

Form submission modal appeared successfully
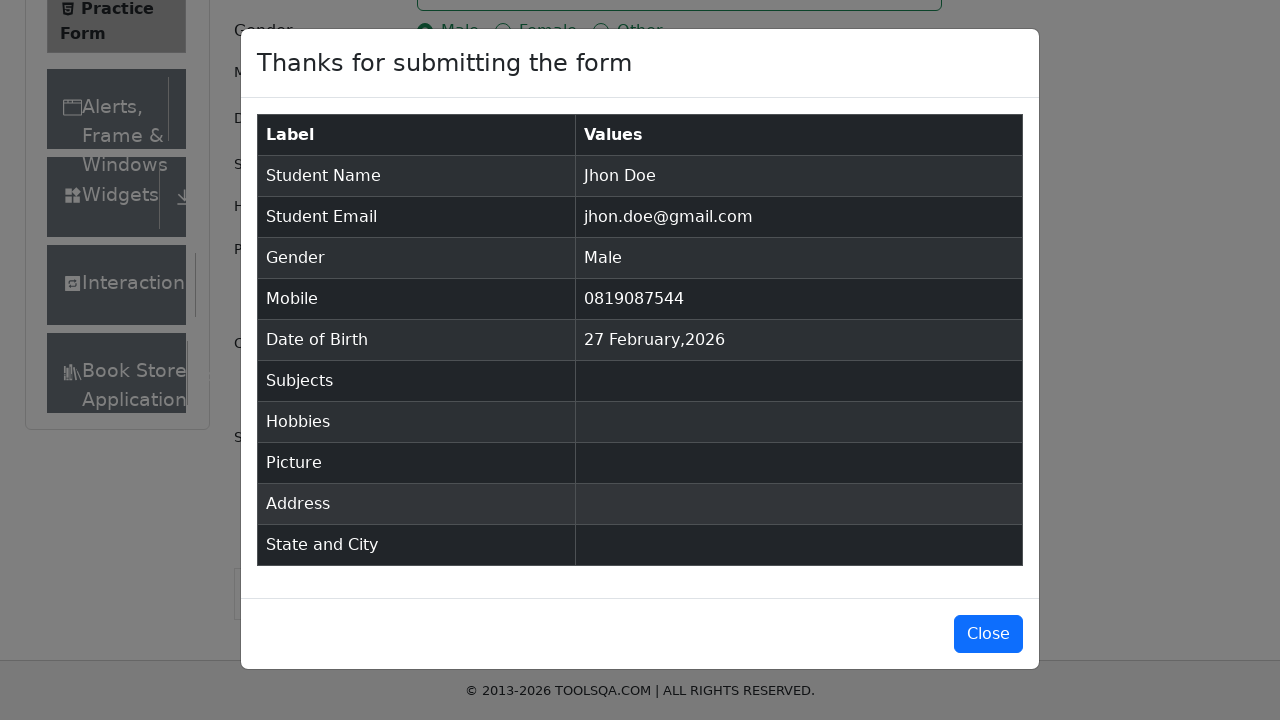

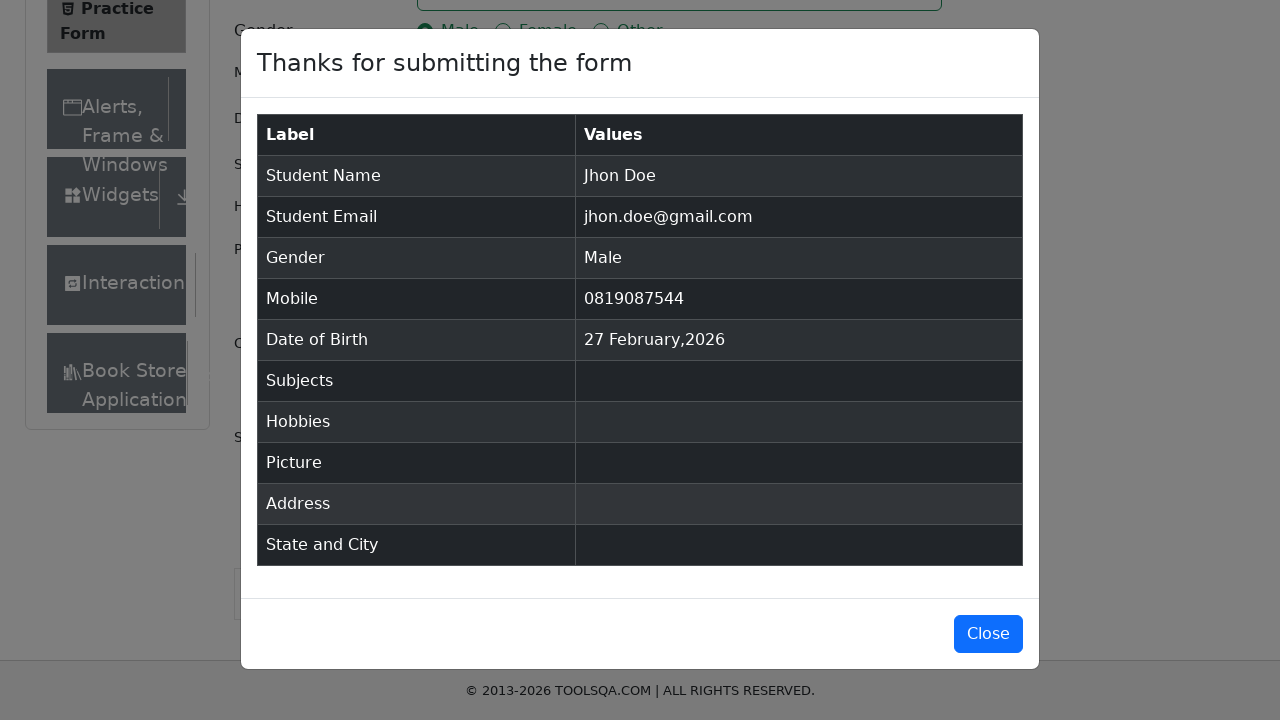